Tests slider control functionality by setting the slider value to 50 and verifying the displayed value updates correctly

Starting URL: https://practice-automation.com/slider/

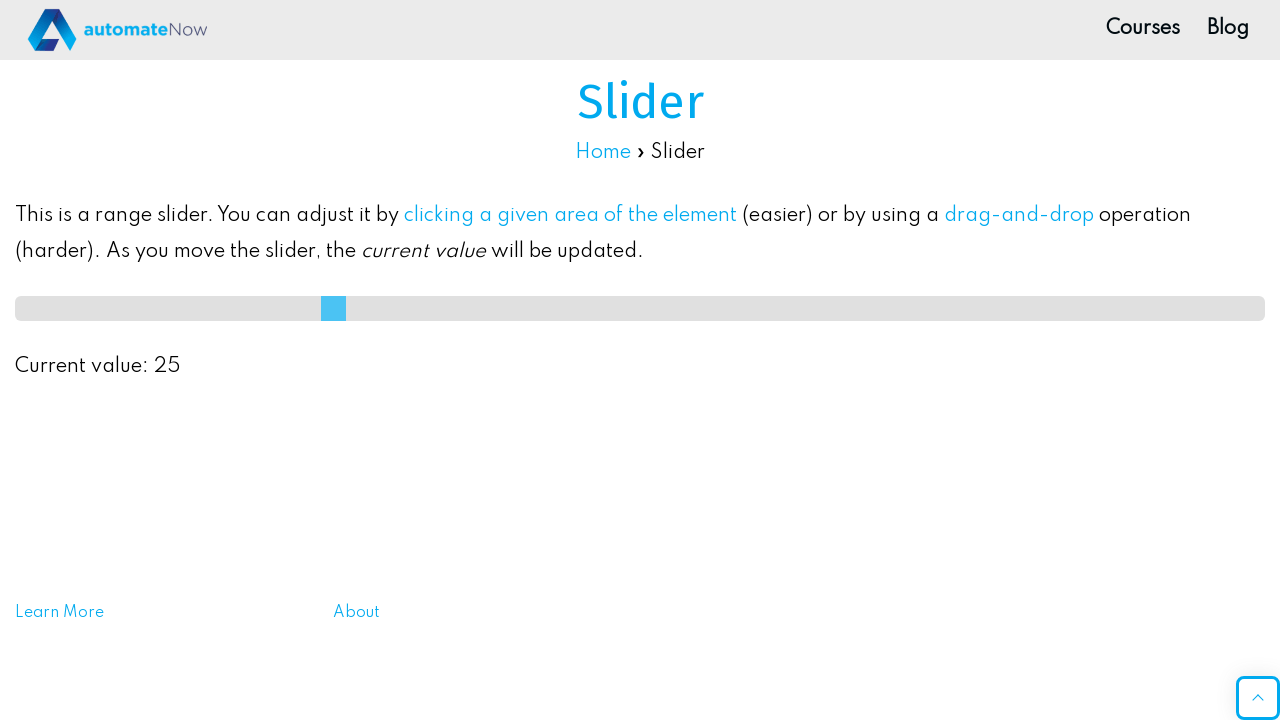

Waited for Slider heading to be visible
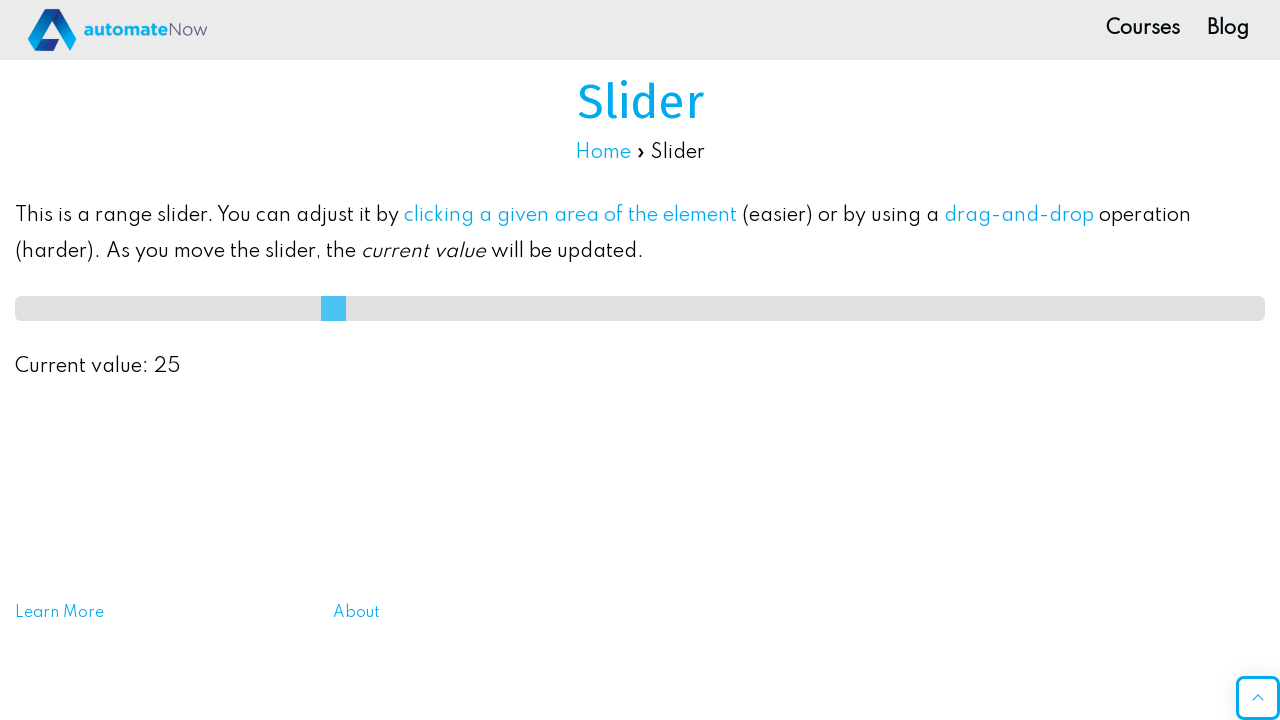

Set slider value to 50 on #slideMe
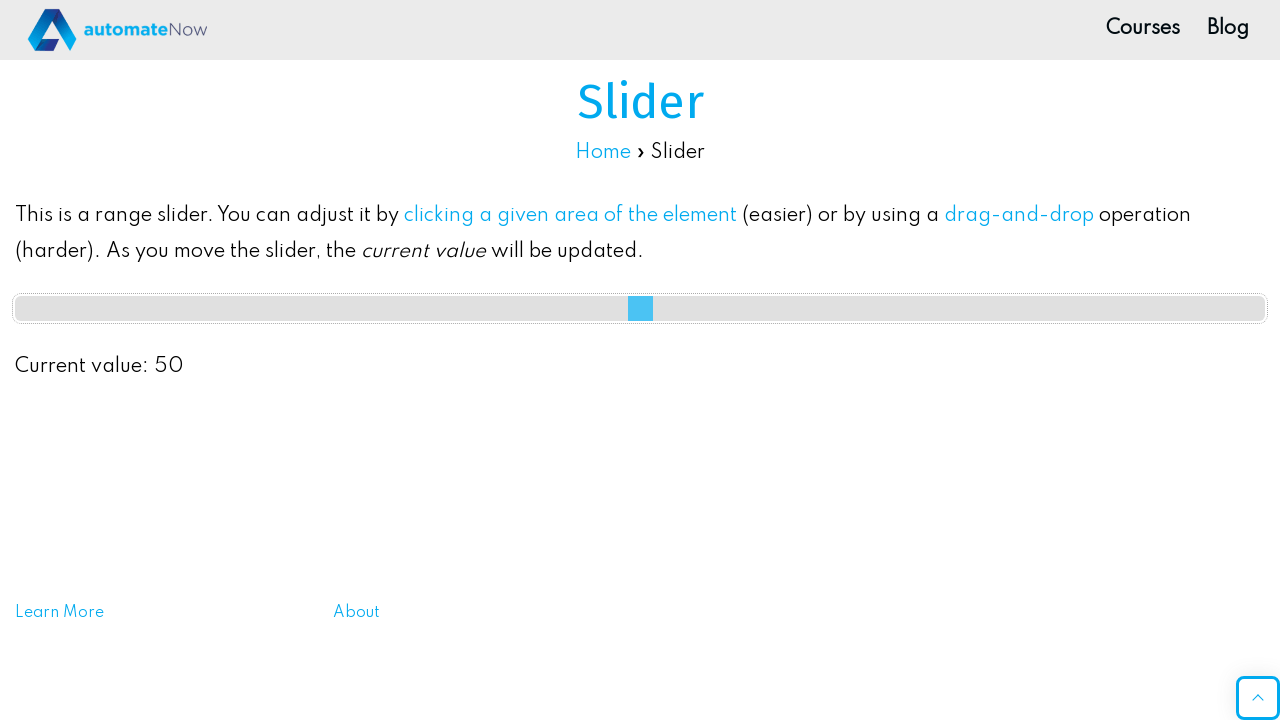

Verified that slider value 50 is displayed
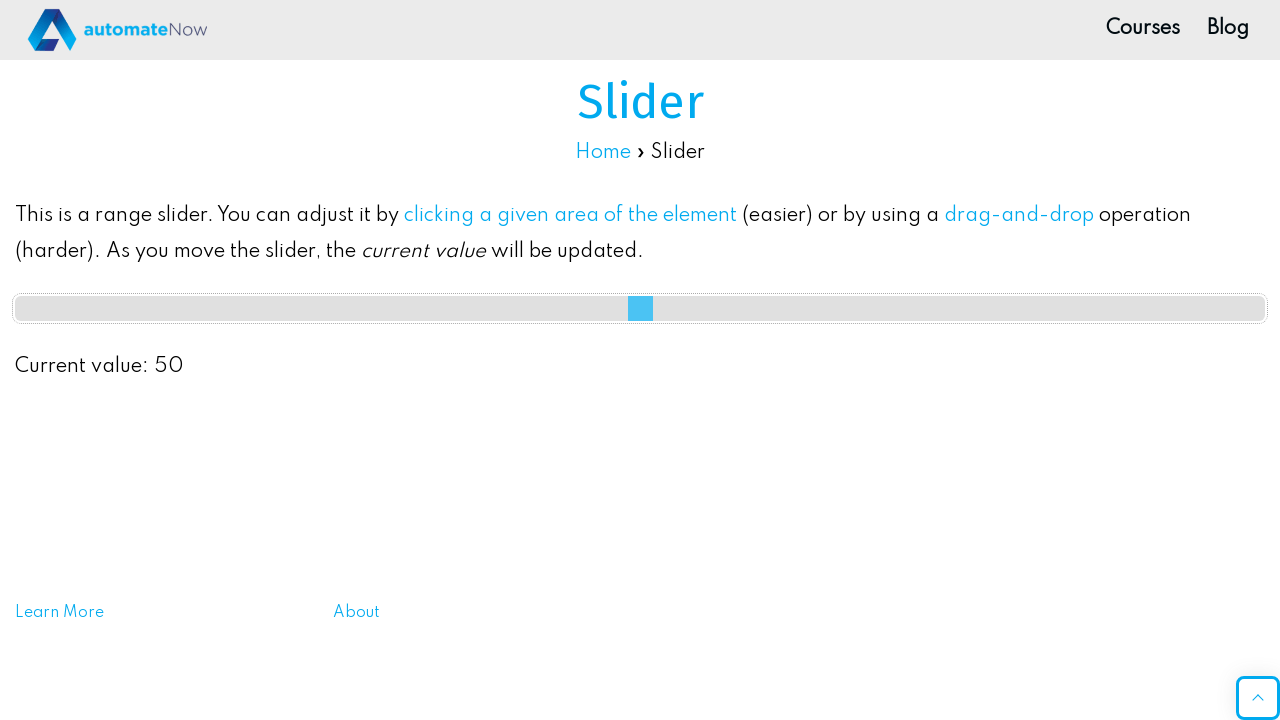

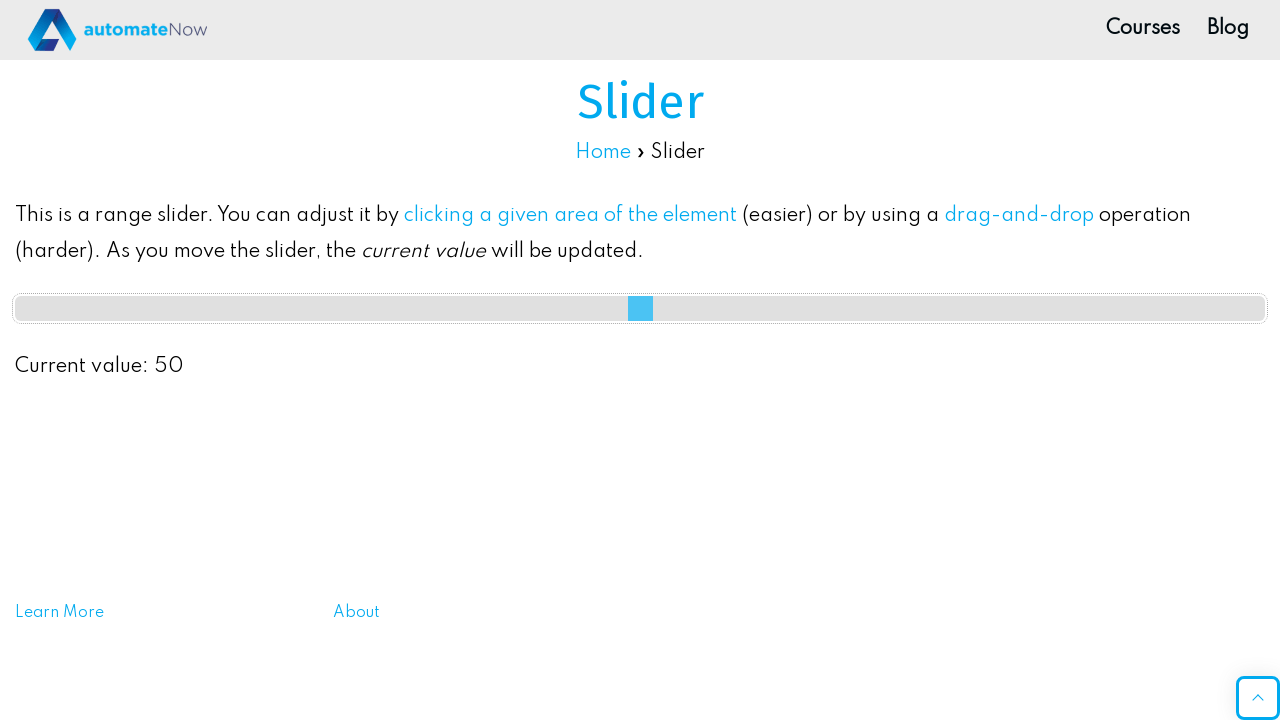